Tests opening multiple windows scenario

Starting URL: https://the-internet.herokuapp.com/

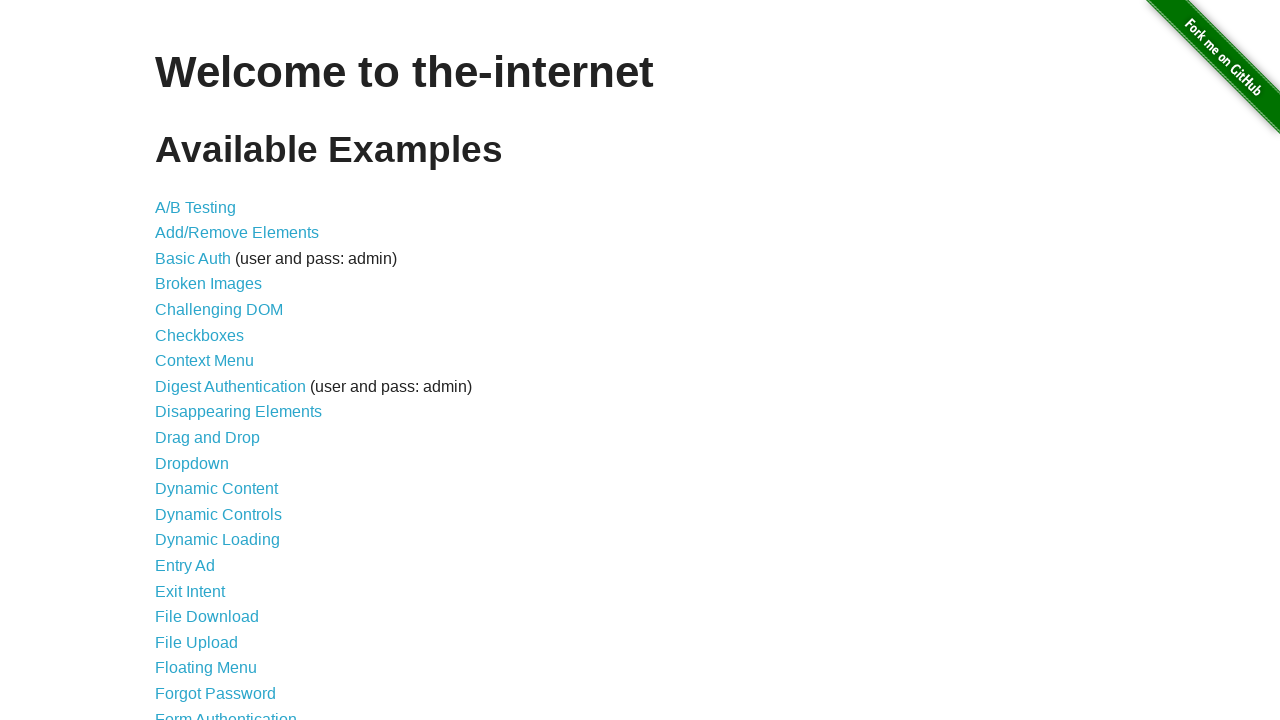

Clicked on multiple windows link at (218, 369) on a[href='/windows']
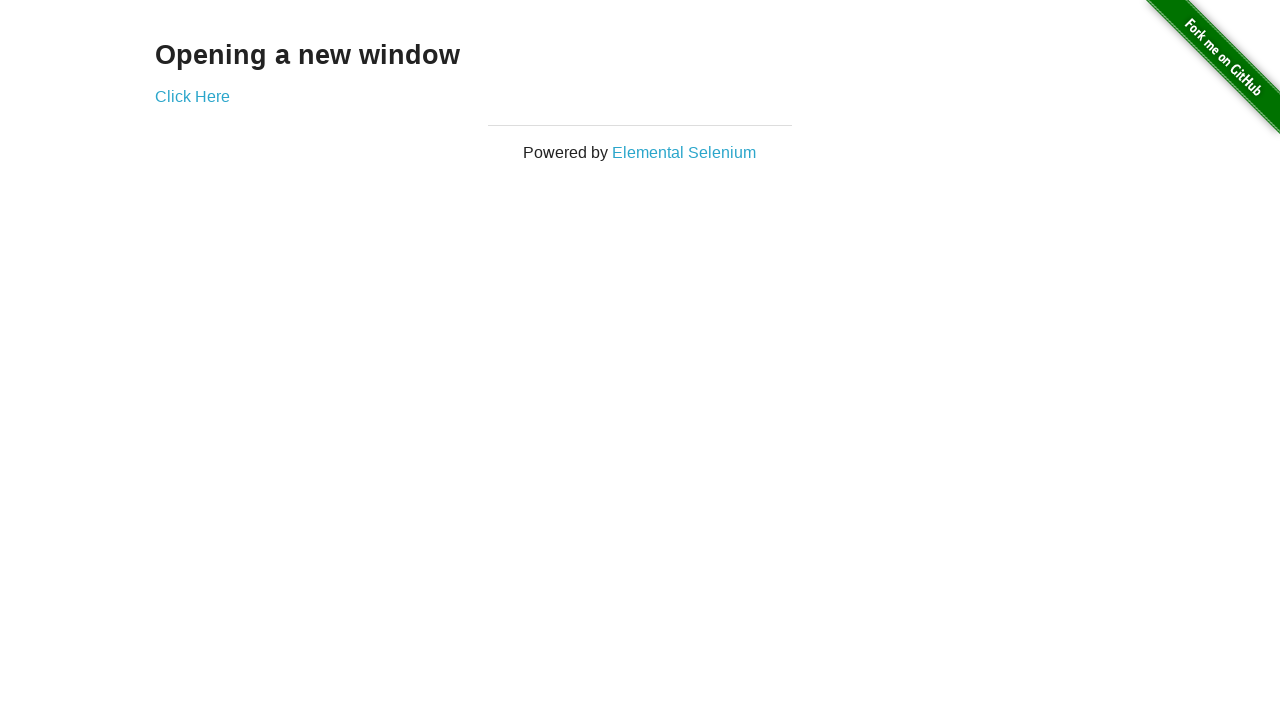

Clicked to open new window at (192, 96) on a[href='/windows/new']
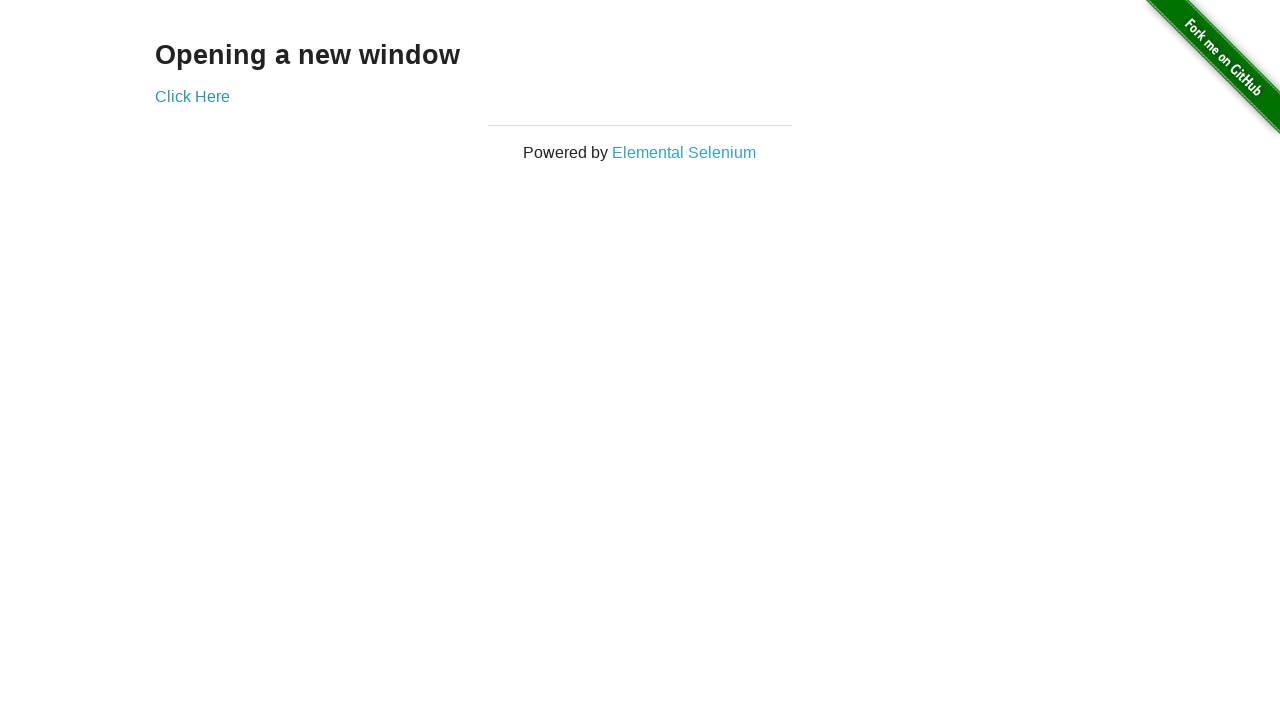

New window opened and captured
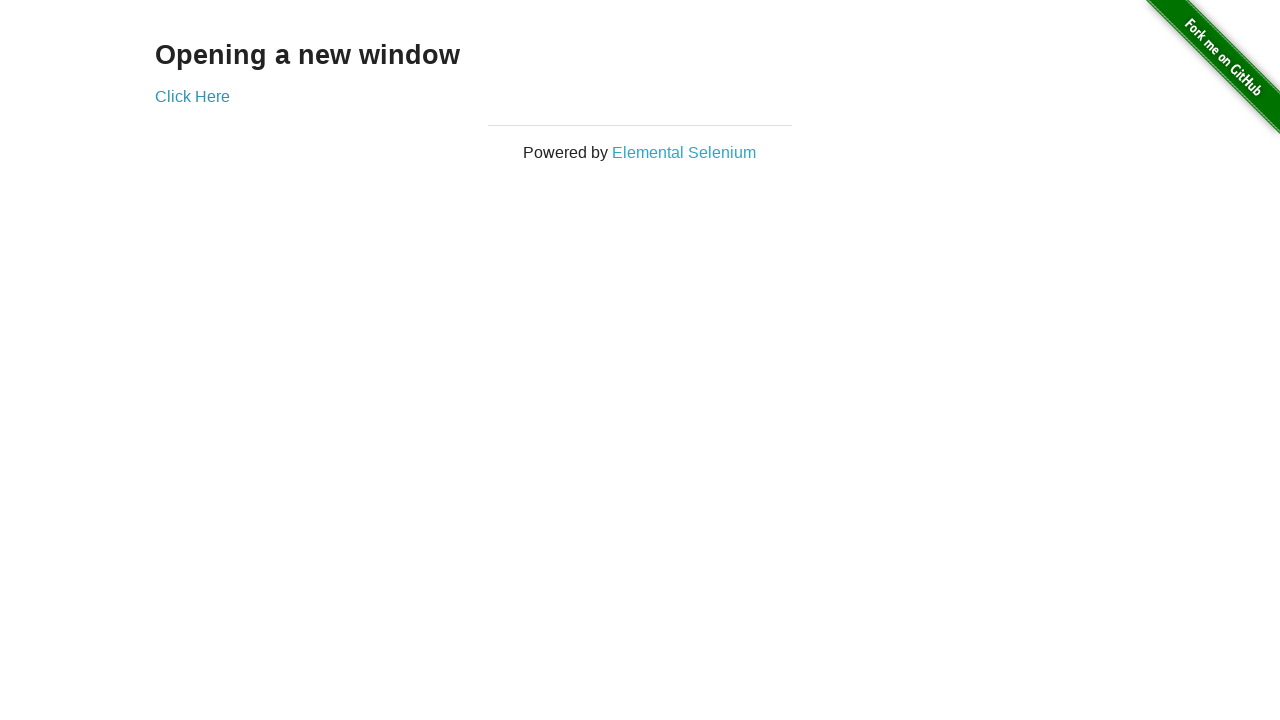

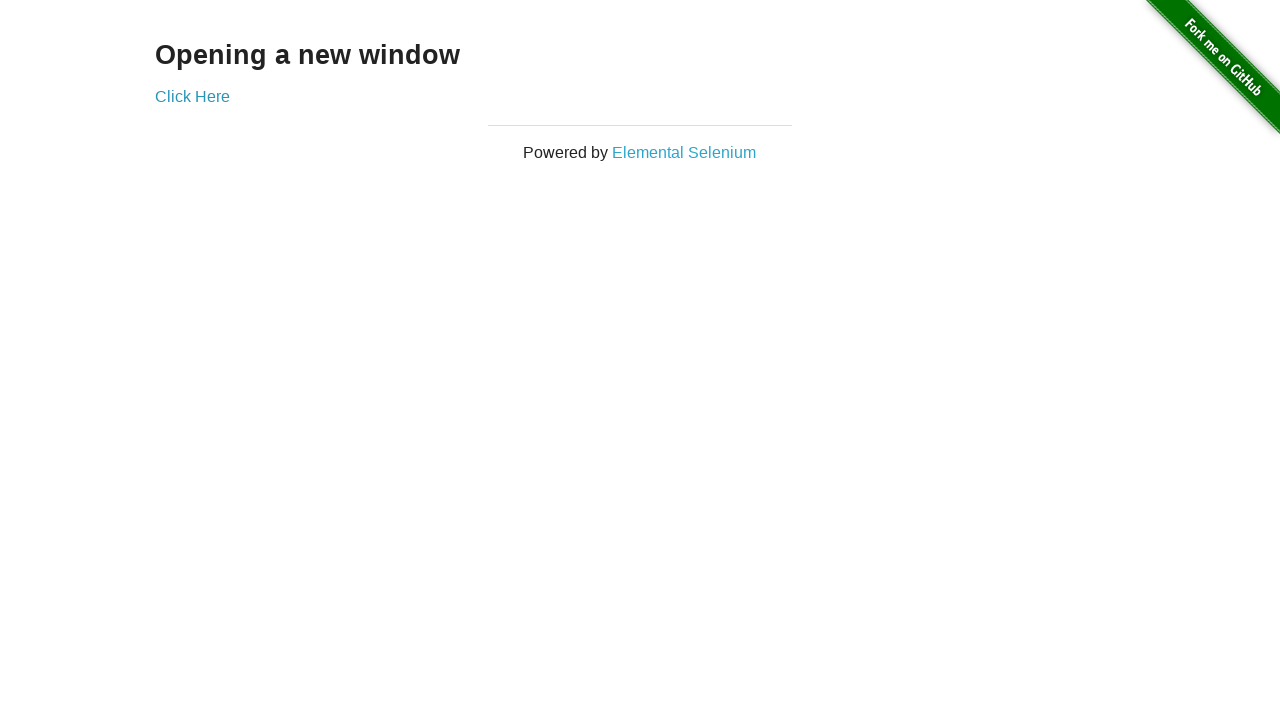